Navigates to Selenium website, clicks on a navigation menu item, and verifies the page header is displayed

Starting URL: https://www.selenium.dev/

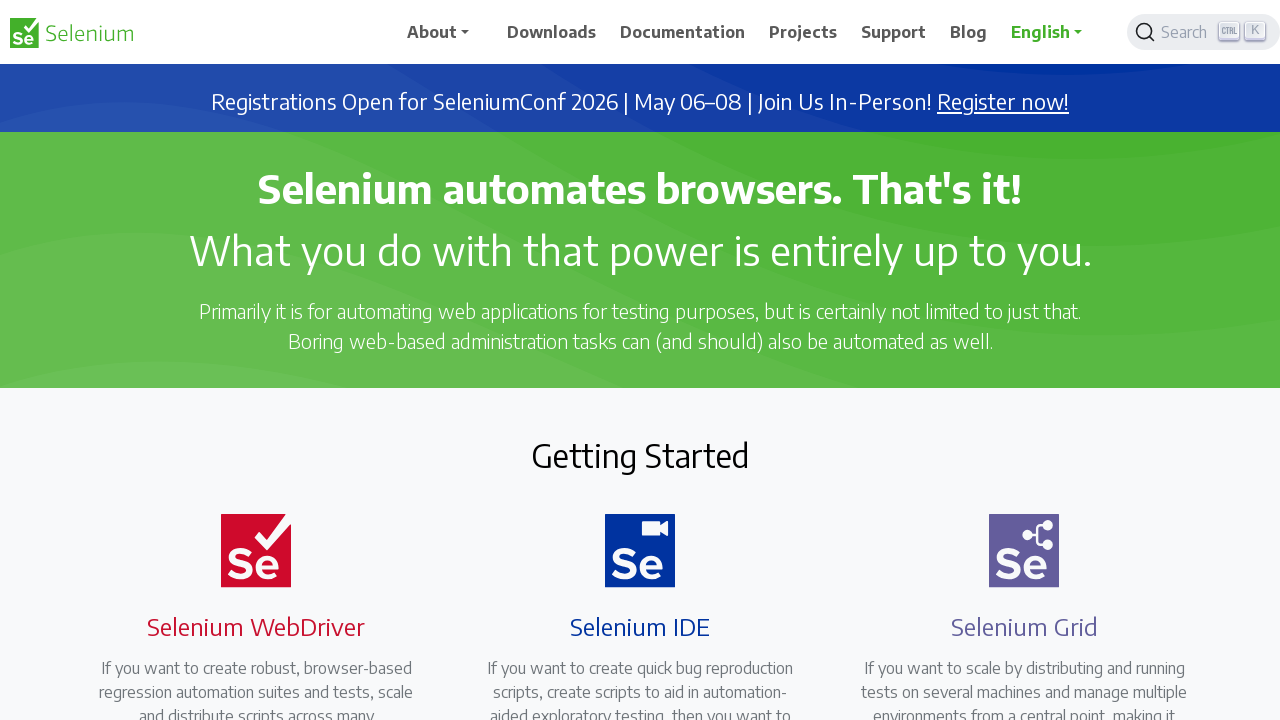

Navigated to Selenium website
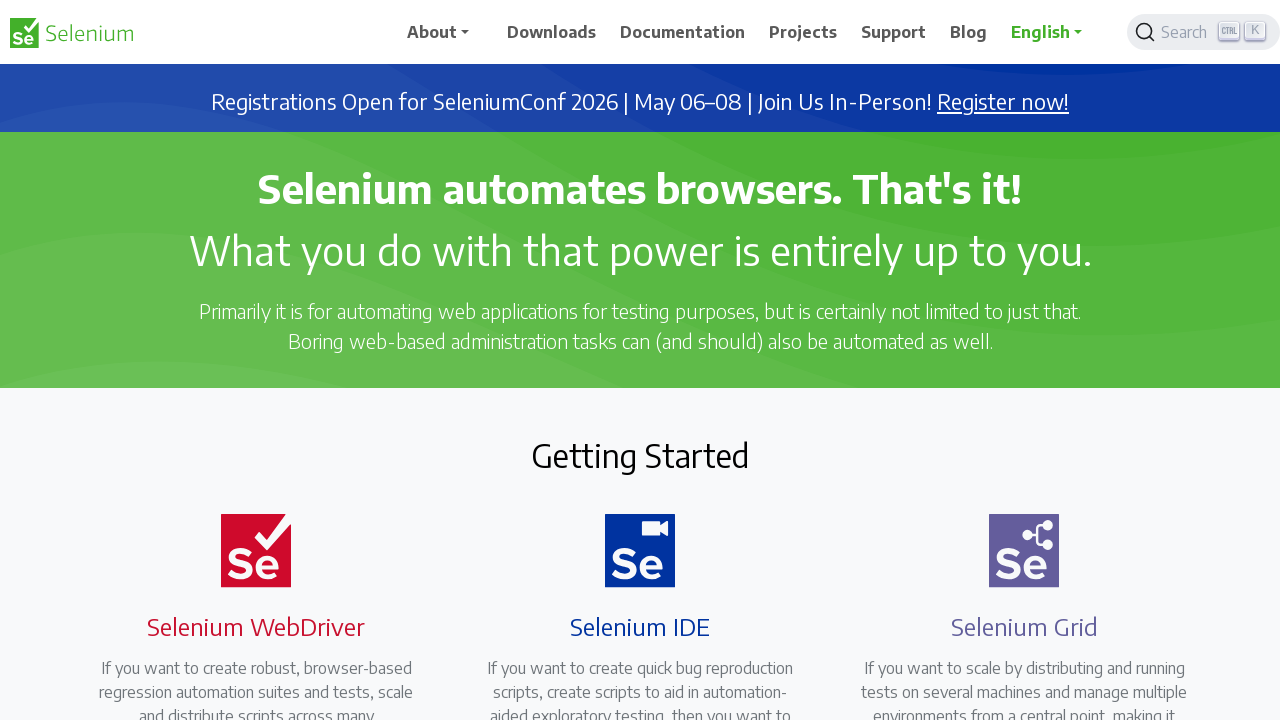

Clicked navigation menu item (second link) at (552, 32) on header nav ul li:nth-child(2) a
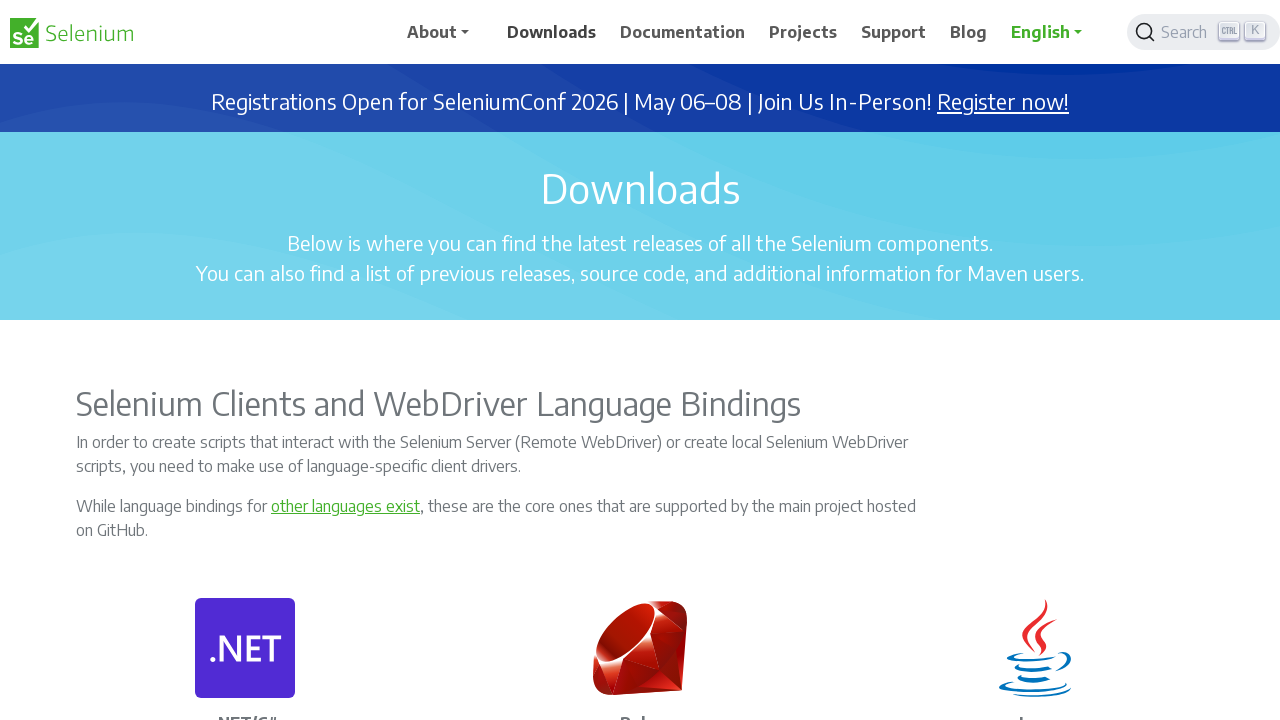

Page loaded and h2 header verified as present
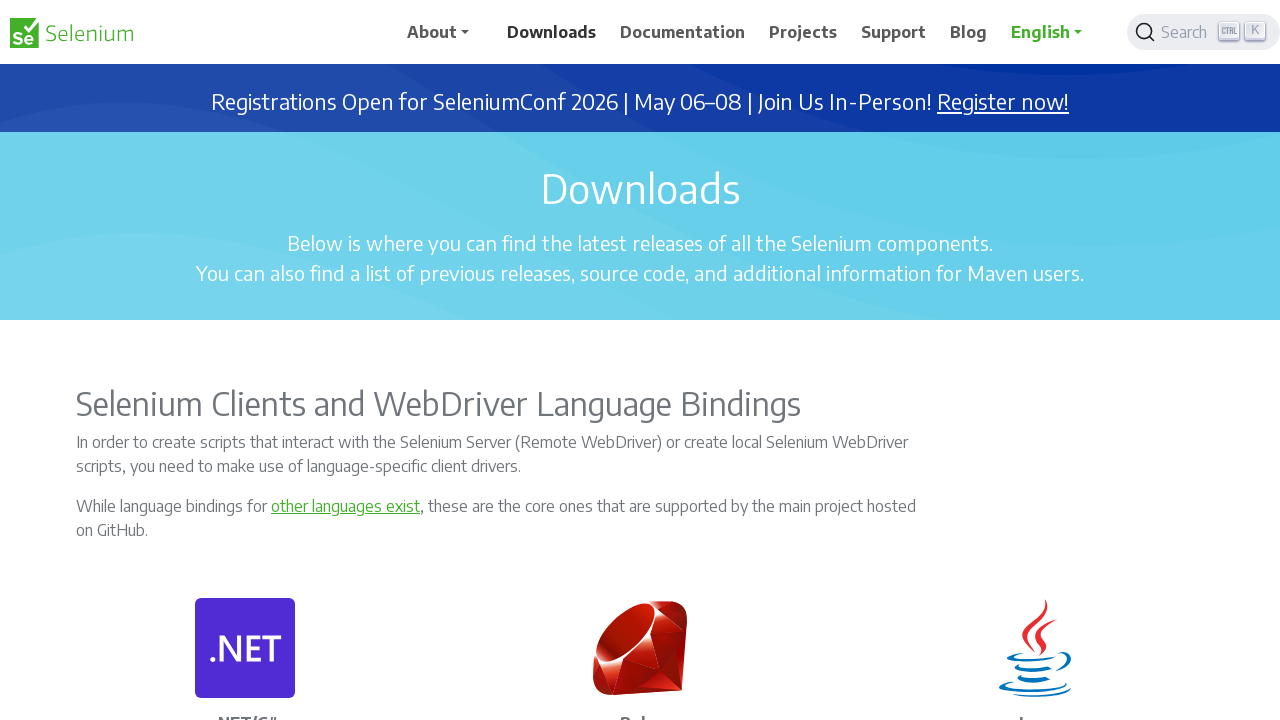

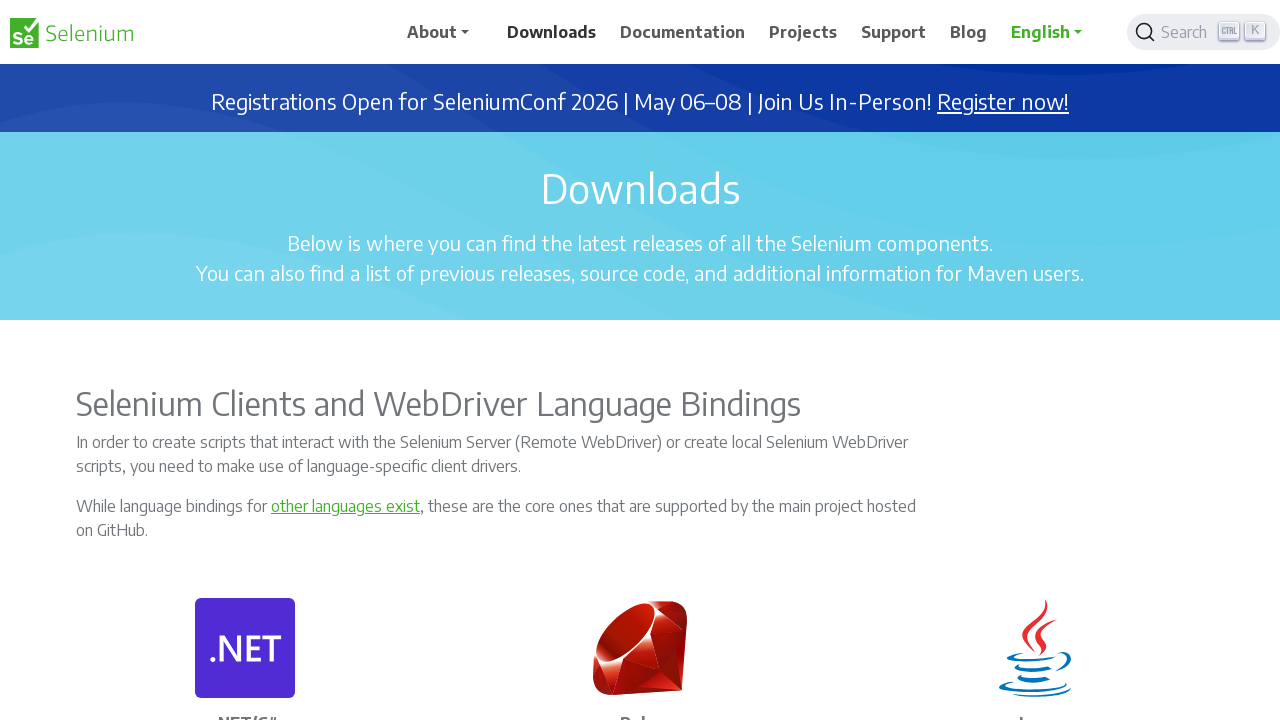